Tests sorting the Due column in ascending order by clicking the column header and verifying the values are sorted correctly

Starting URL: http://the-internet.herokuapp.com/tables

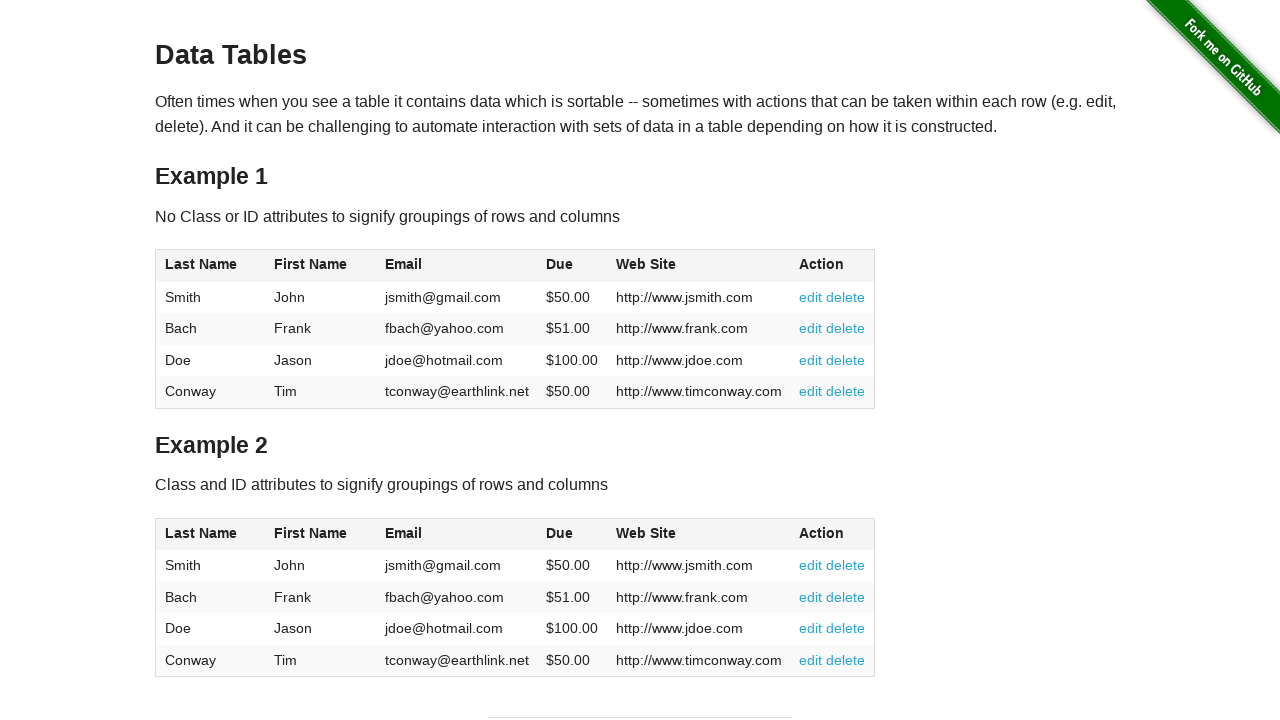

Clicked Due column header to sort ascending at (572, 266) on #table1 thead tr th:nth-of-type(4)
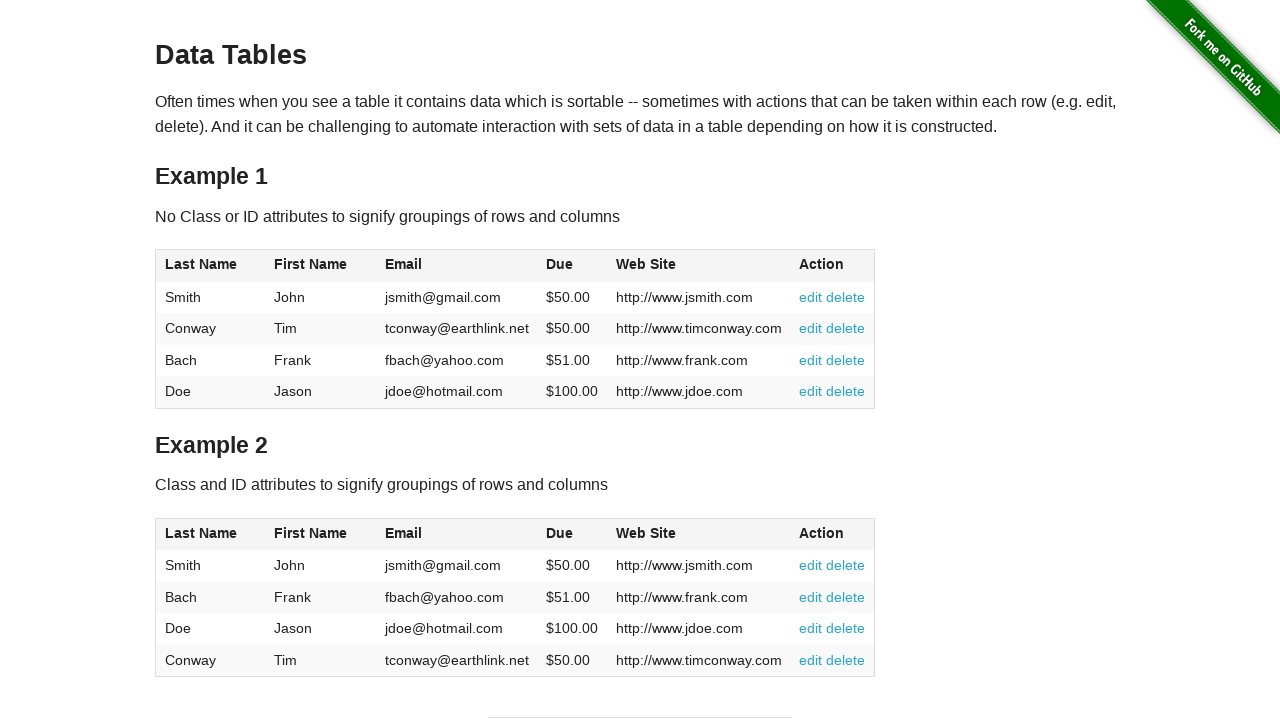

Waited for Due column values to load in table body
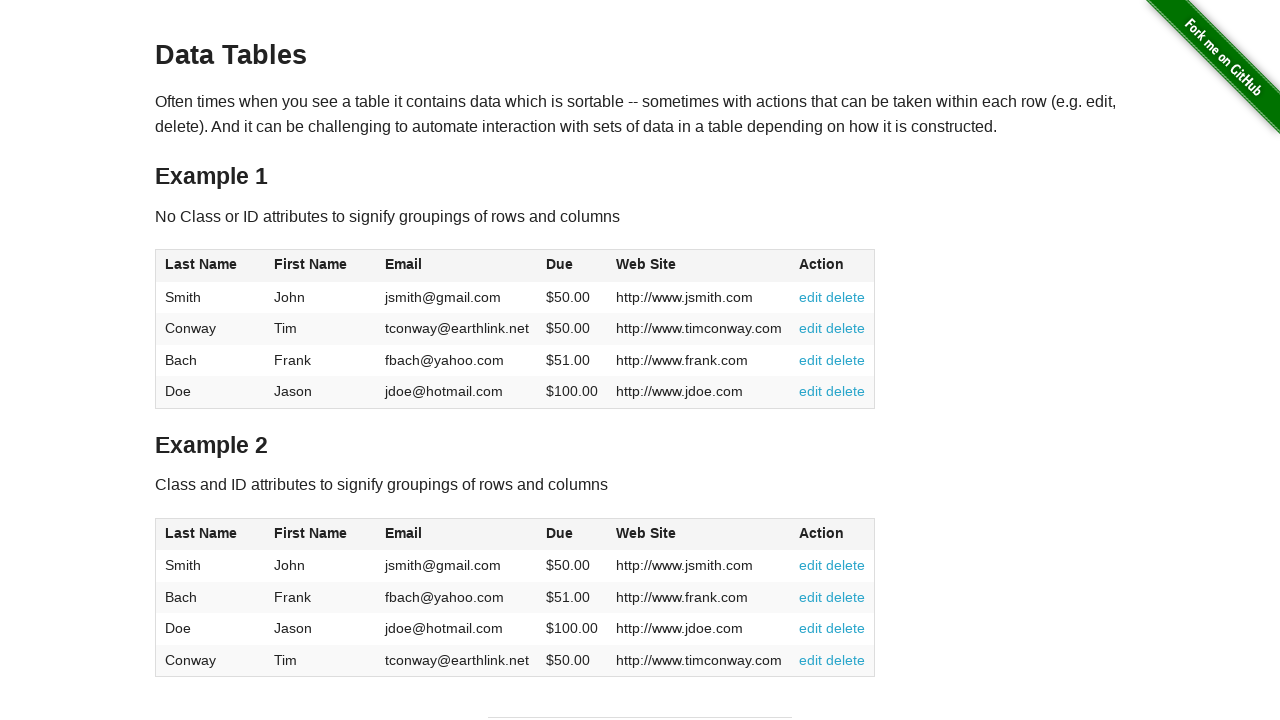

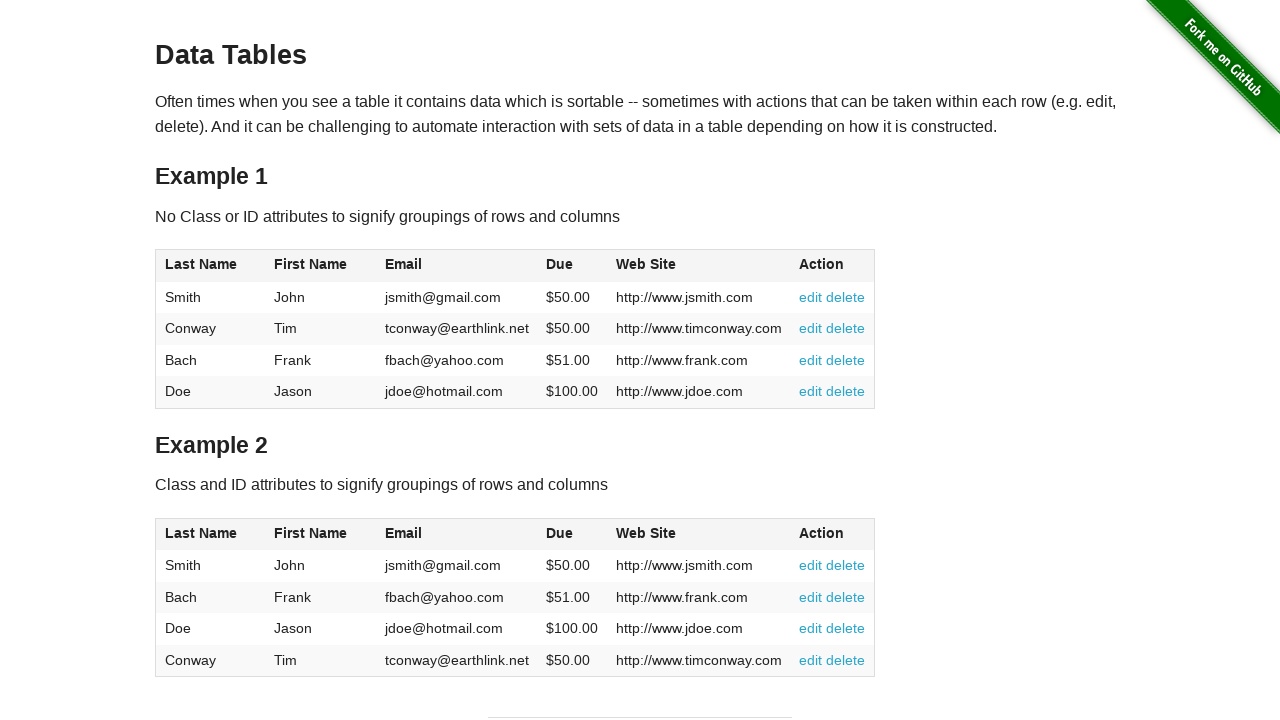